Navigates to Challenging DOM page and clicks the edit link in a table row

Starting URL: http://the-internet.herokuapp.com/

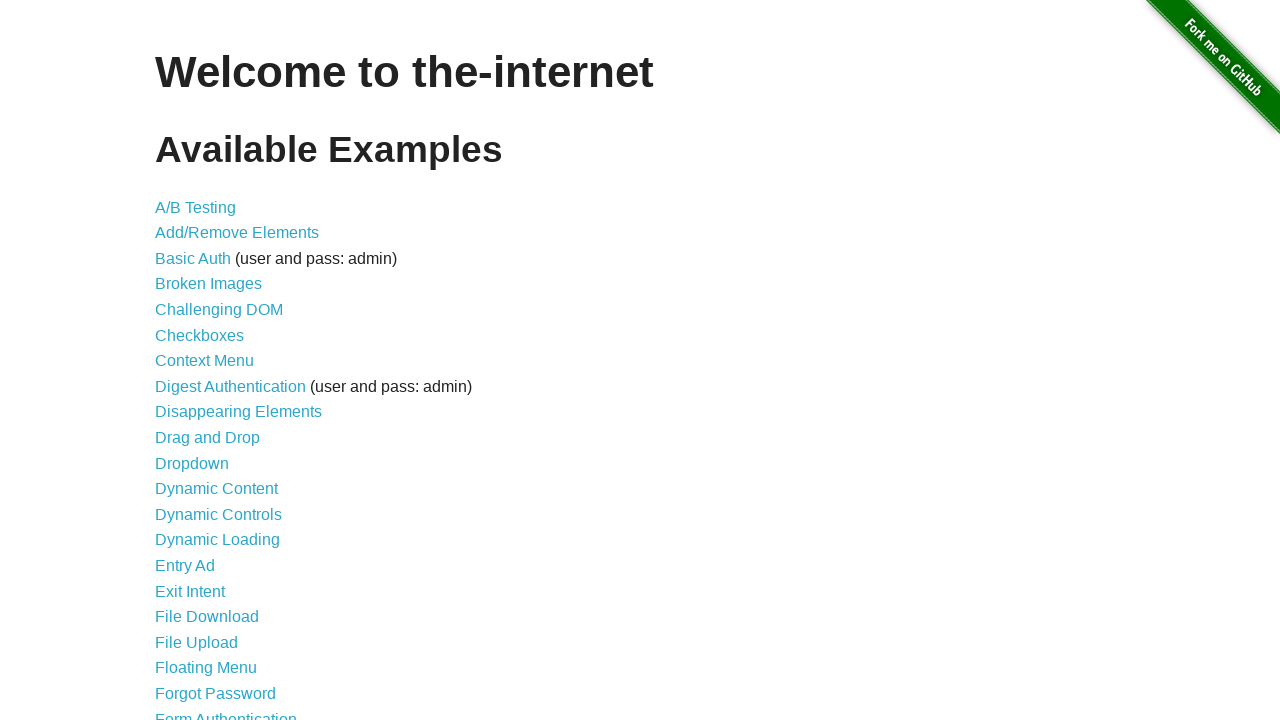

Clicked on Challenging DOM link at (219, 310) on text=Challenging DOM
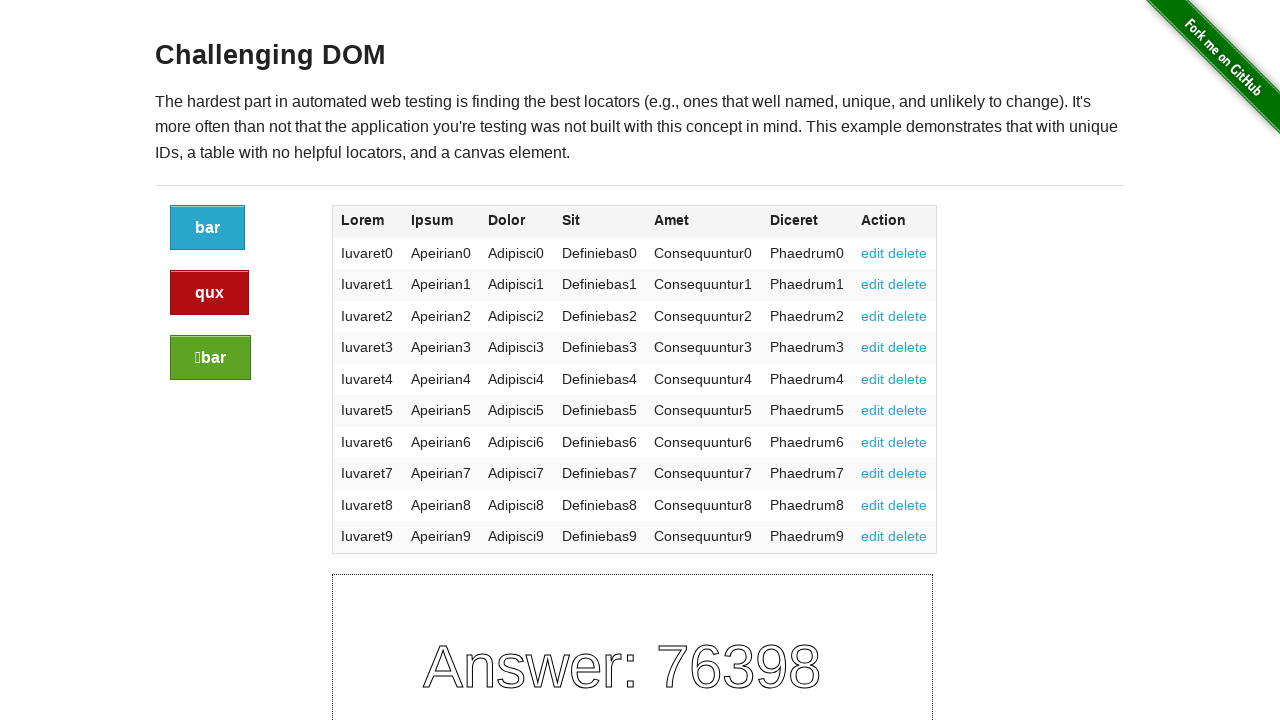

Table loaded successfully
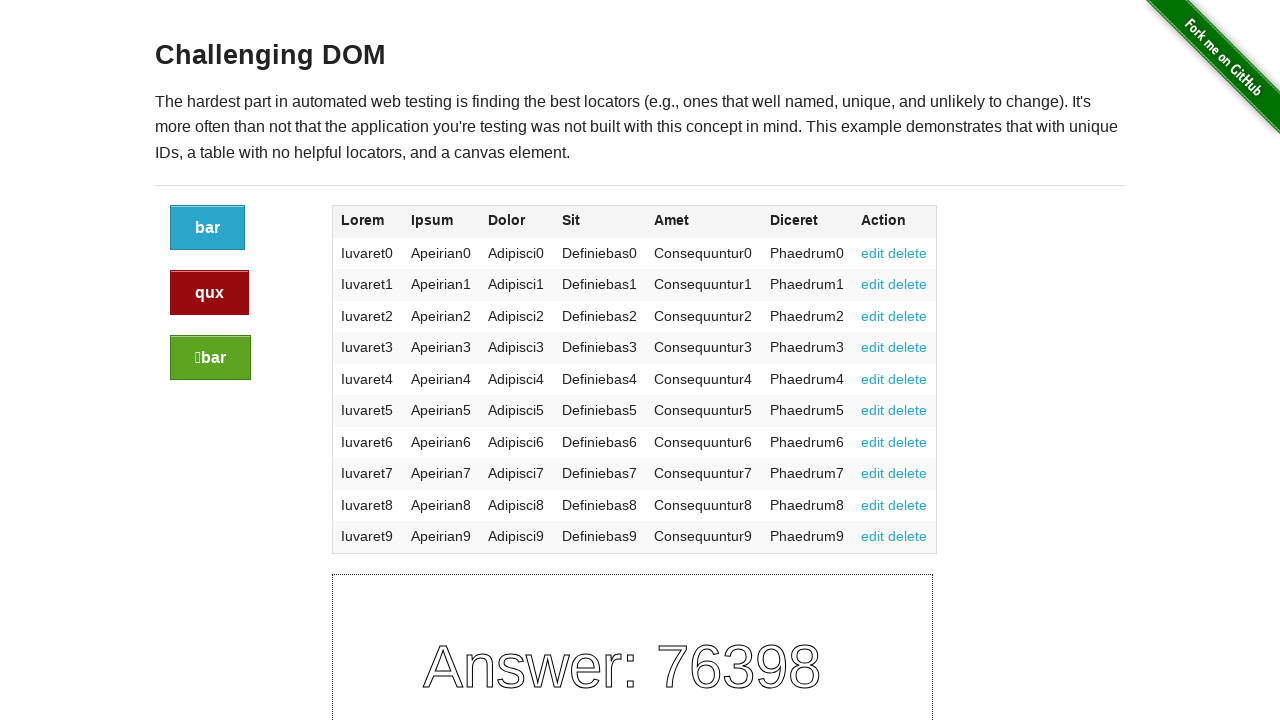

Clicked edit link for row containing 'Iuvaret1' at (873, 284) on xpath=//*[text()='Iuvaret1']/..//td/a[text()='edit']
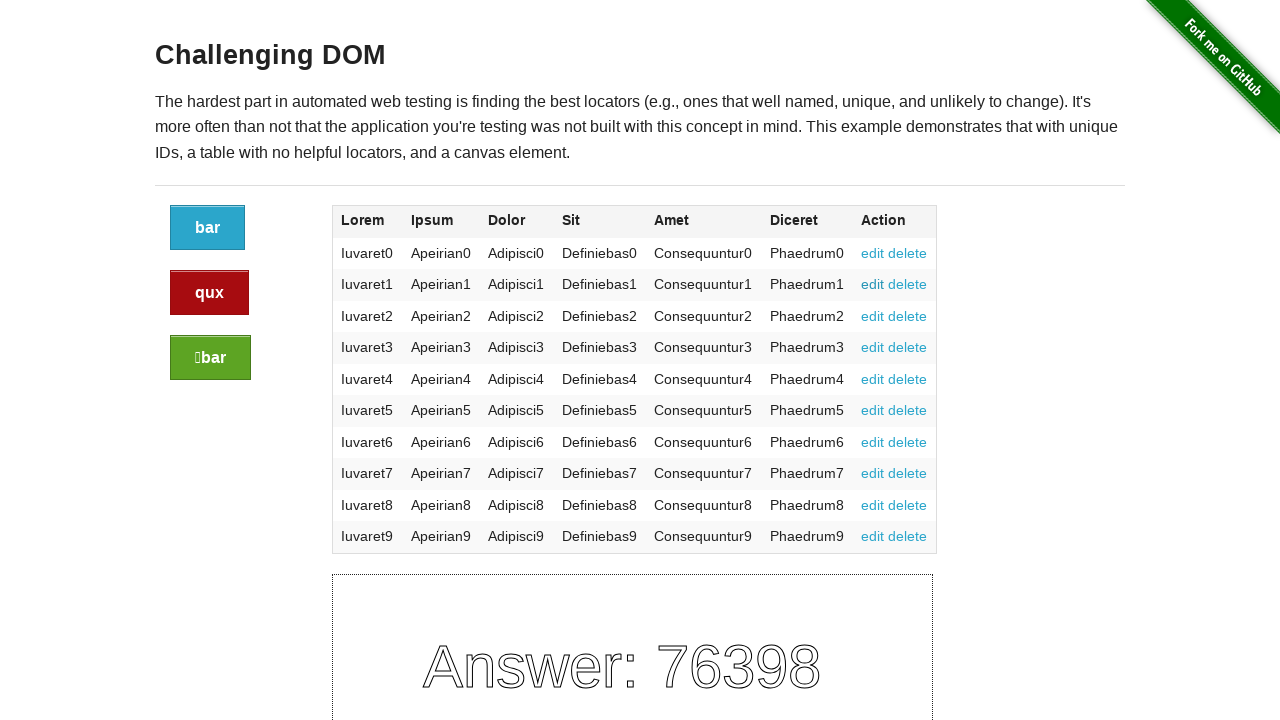

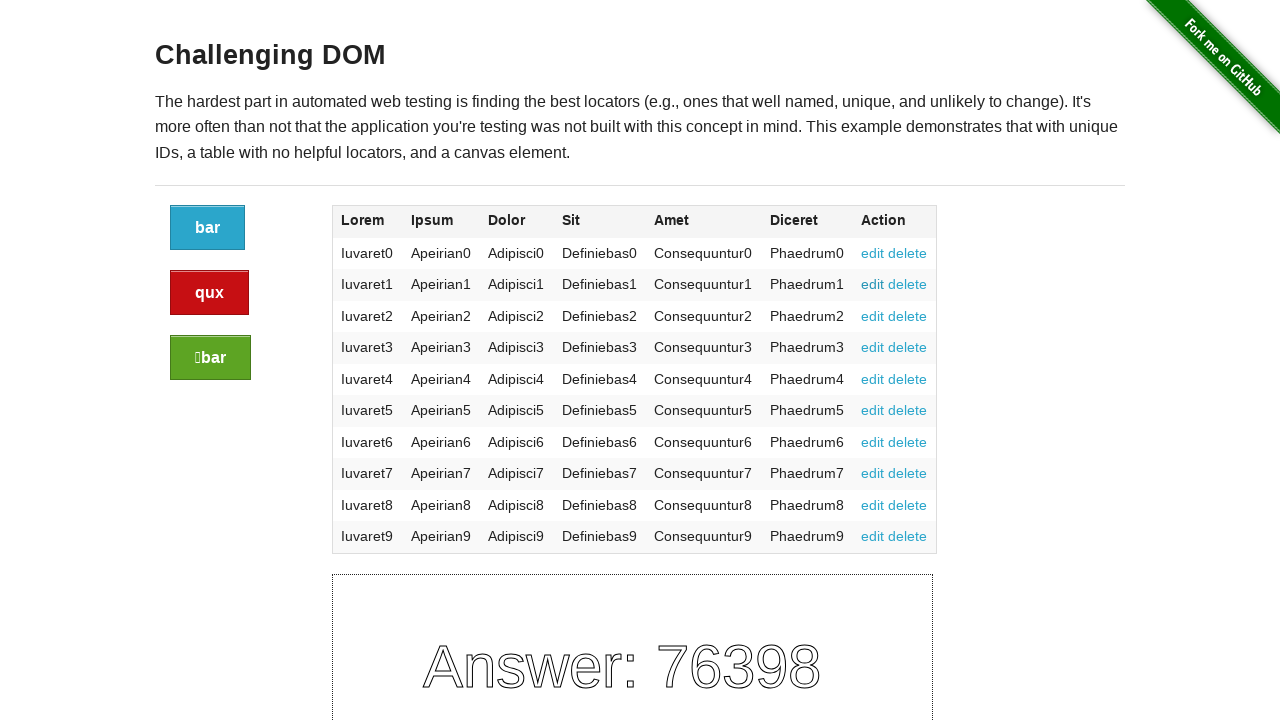